Tests clicking a dropdown button element identified by its class name on a test page

Starting URL: https://omayo.blogspot.com/

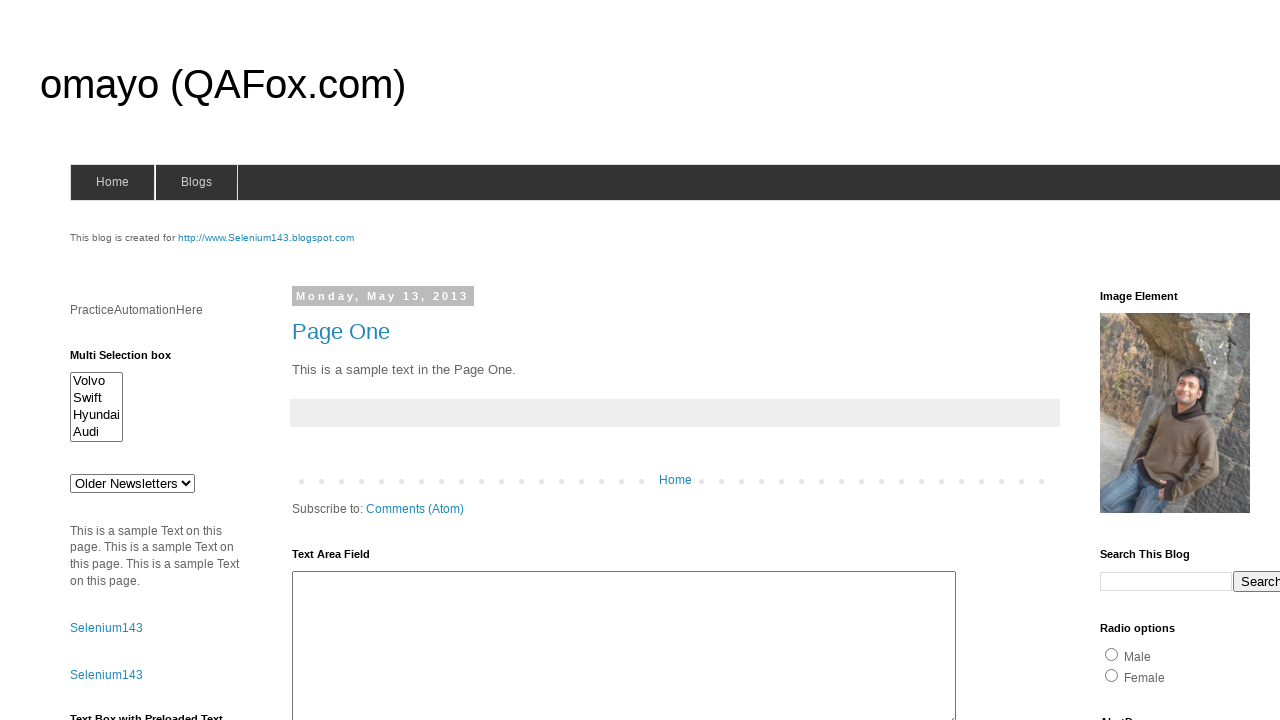

Navigated to https://omayo.blogspot.com/
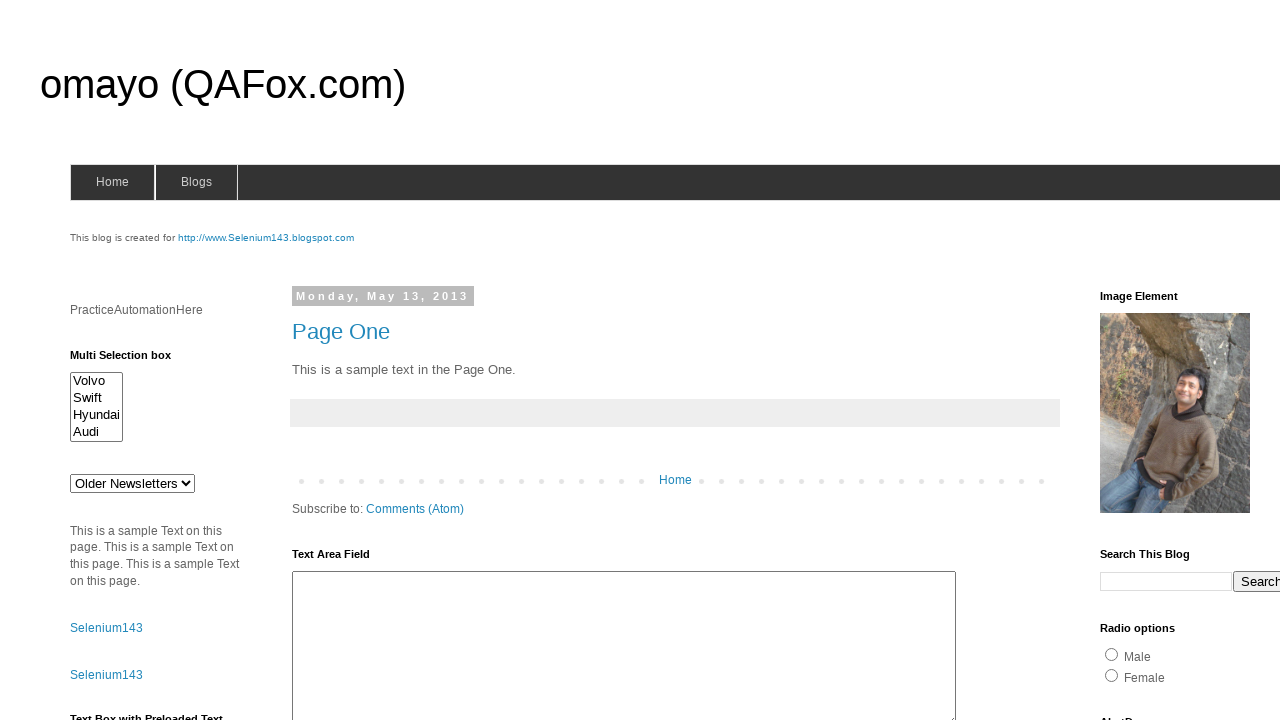

Clicked dropdown button identified by class name 'dropbtn' at (1227, 360) on .dropbtn
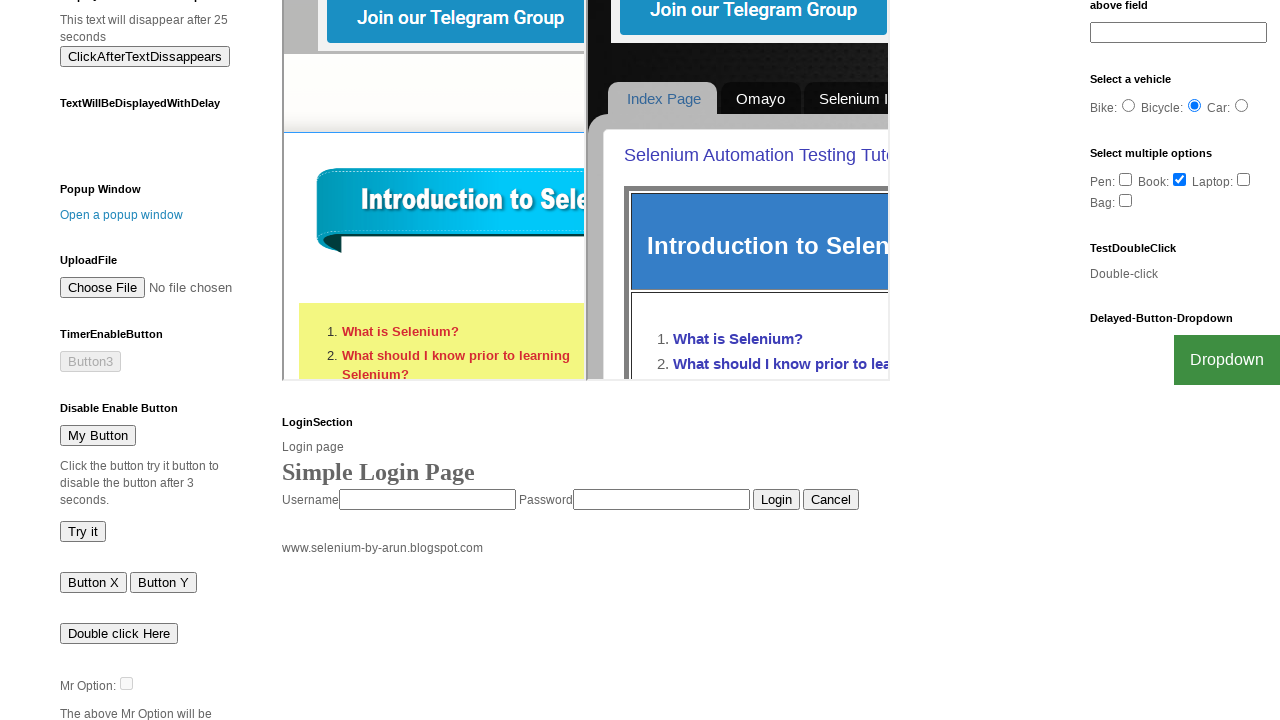

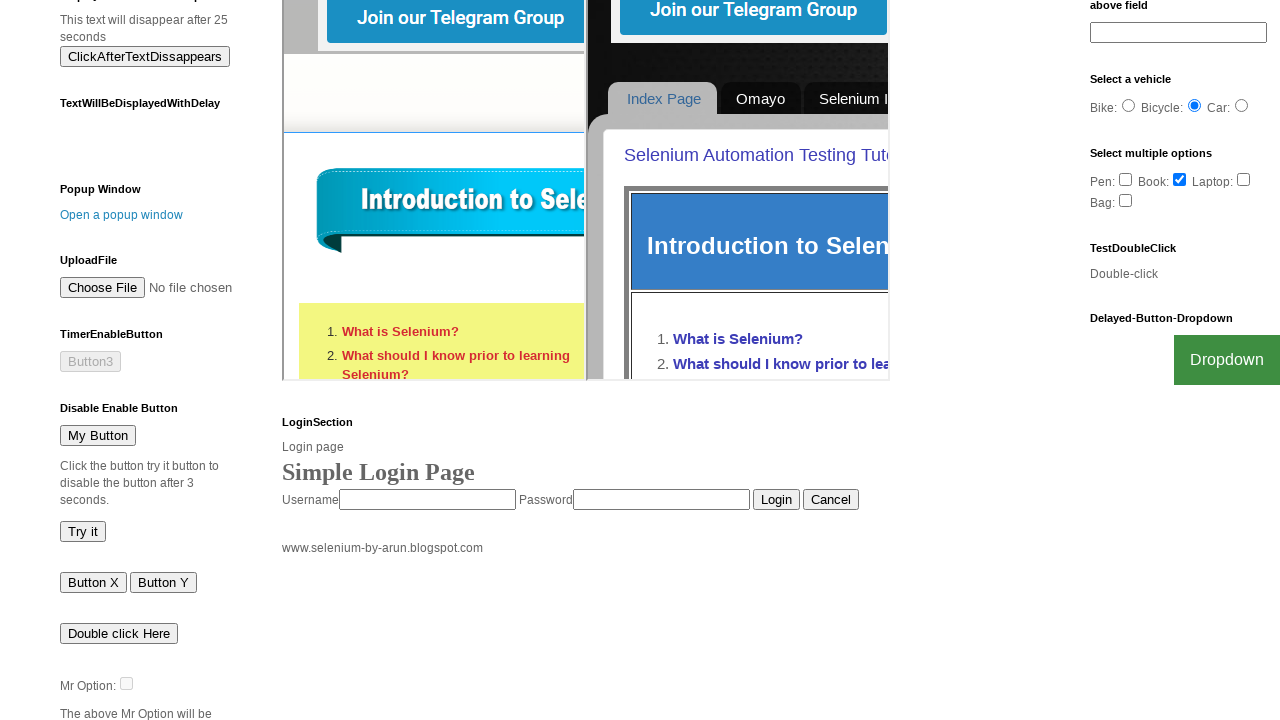